Tests a preferences form by filling movie and series fields, selecting options, and saving

Starting URL: https://lm.skillbox.cc/qa_tester/module07/practice3/

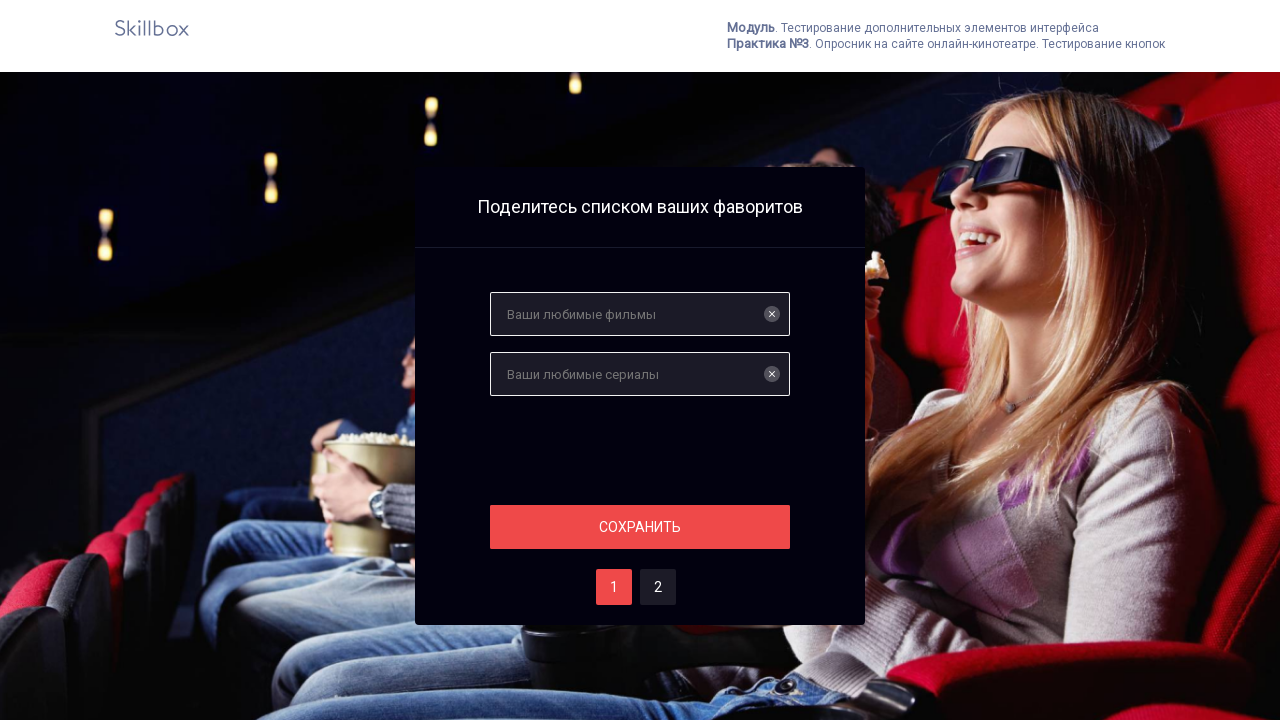

Filled movie field with 'Чебурашка' on #films
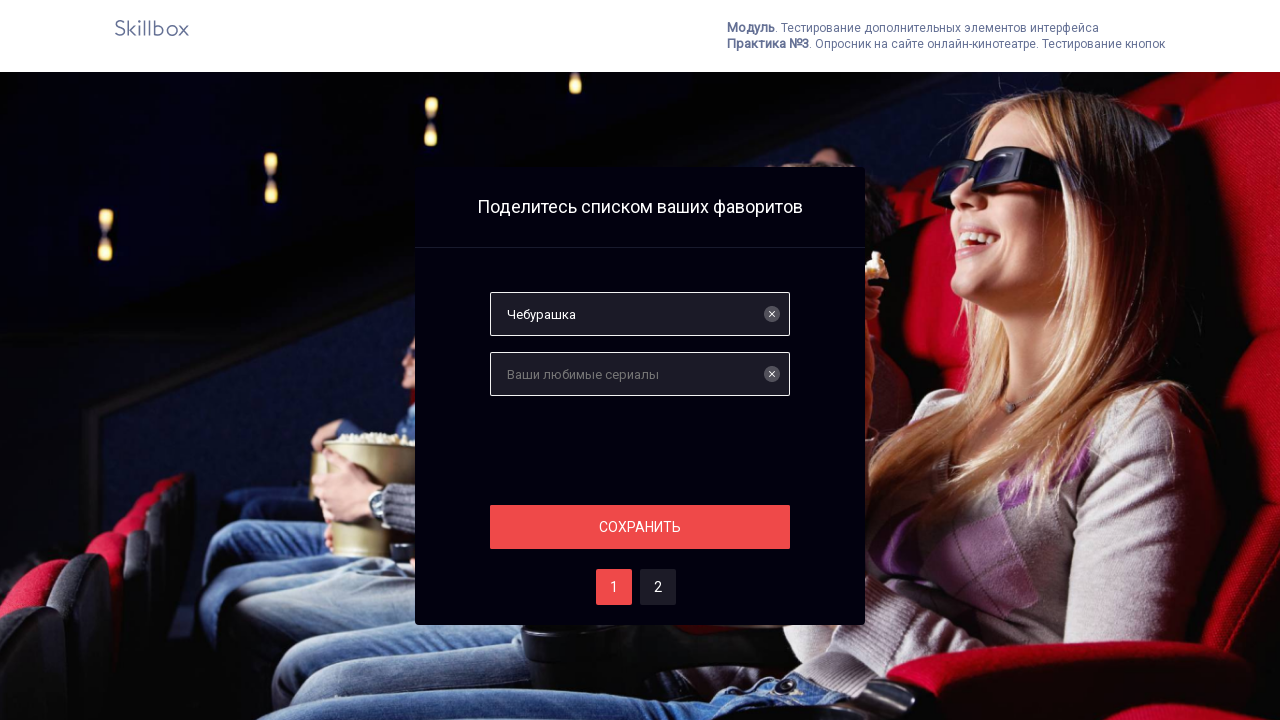

Filled series field with 'Друзья' on #serials
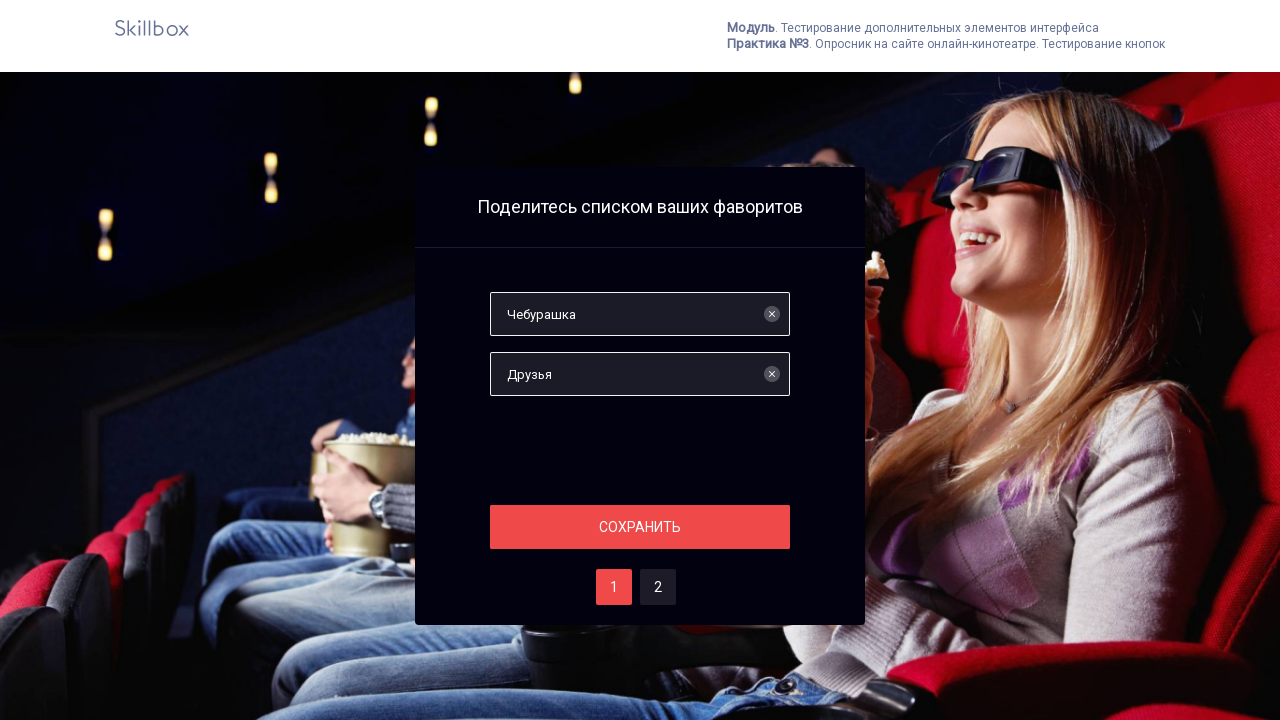

Clicked section button at (640, 527) on .section__button
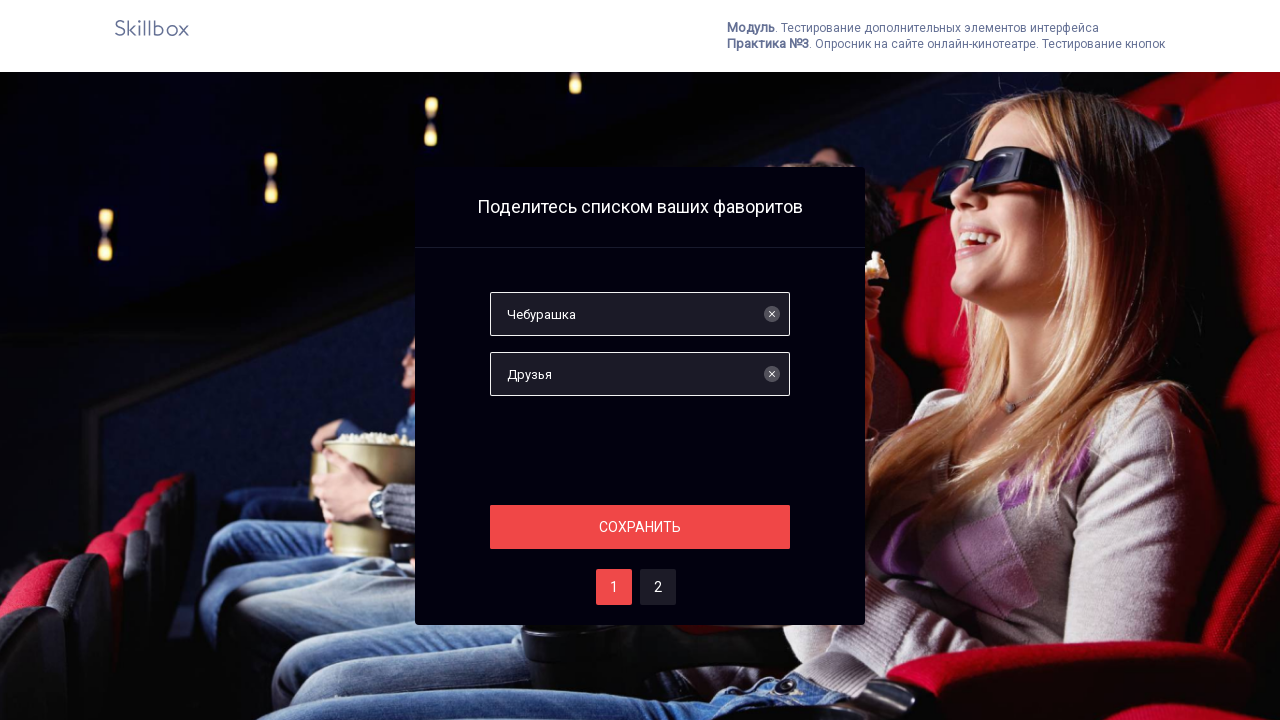

Selected rating option (two stars) at (658, 587) on #two
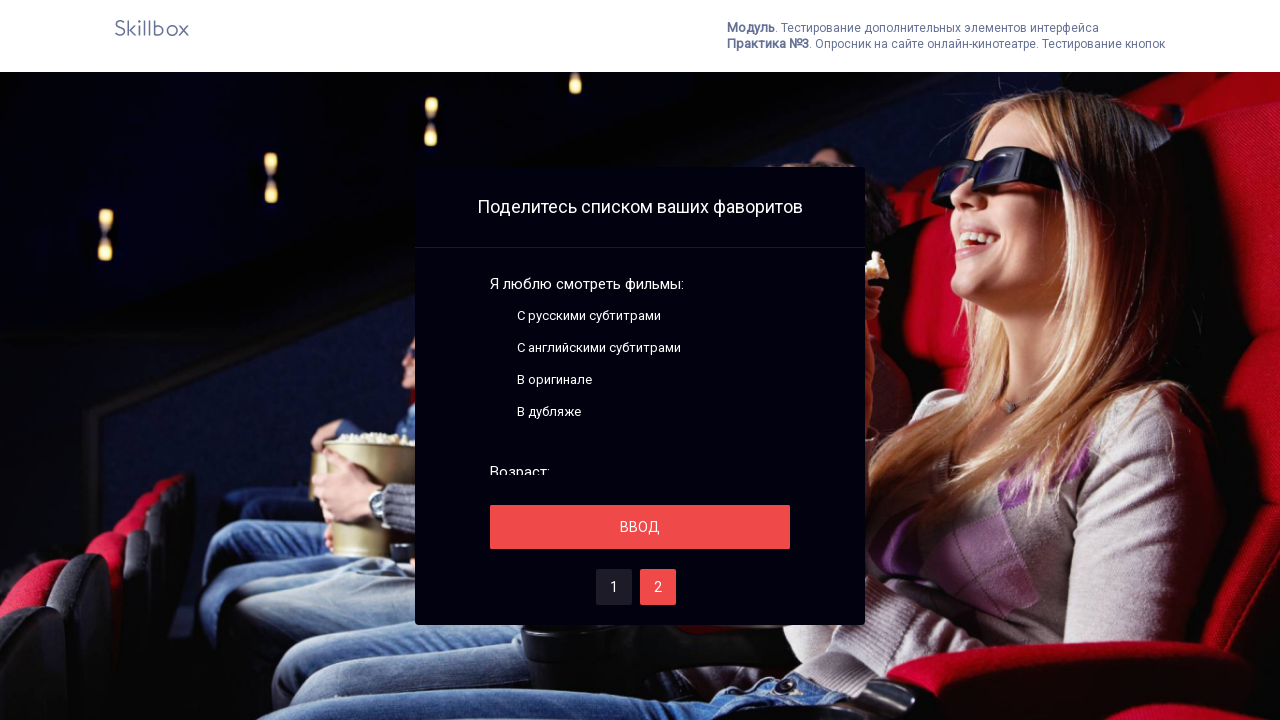

Clicked save button to save preferences at (640, 527) on #save
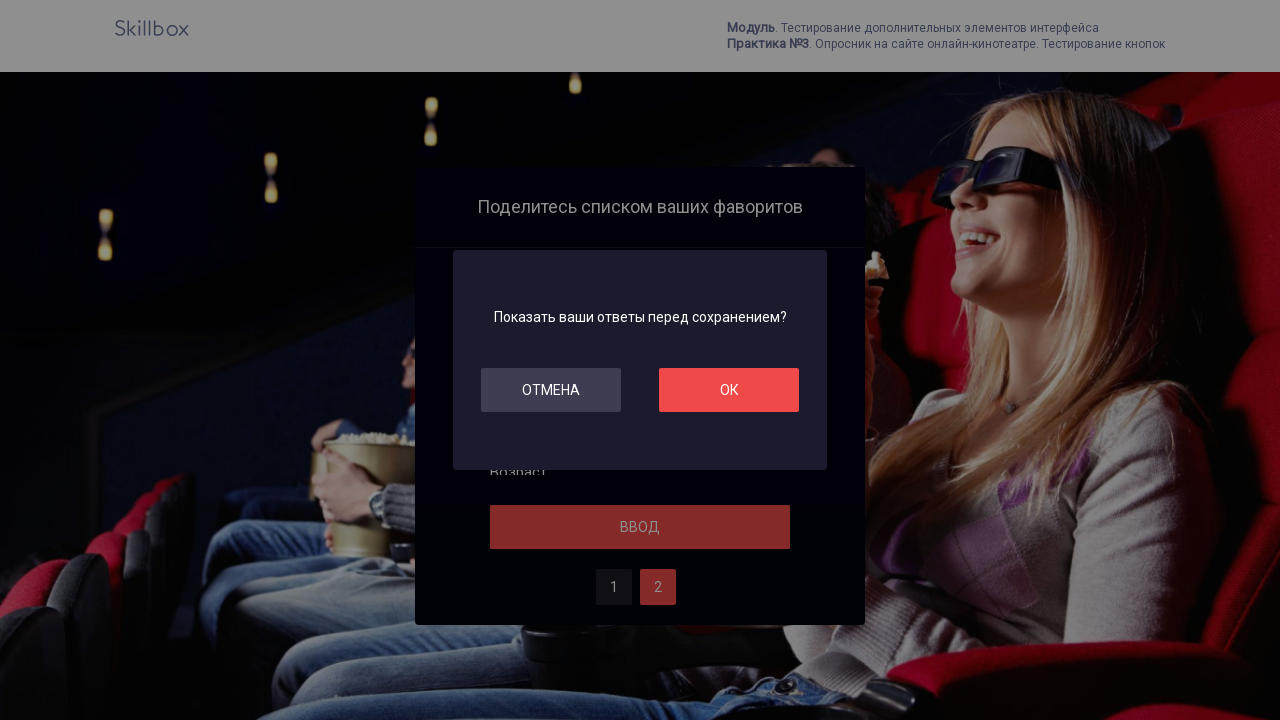

Clicked ok button to confirm at (729, 390) on #ok
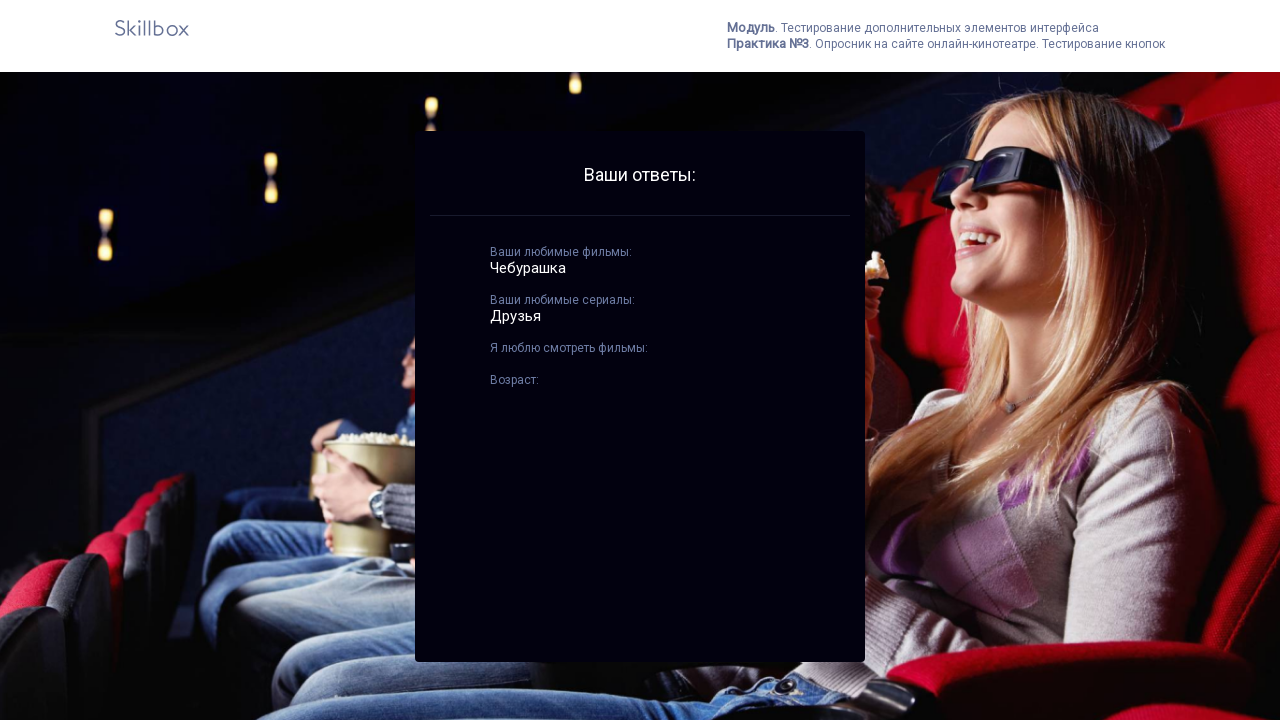

Best films results section loaded
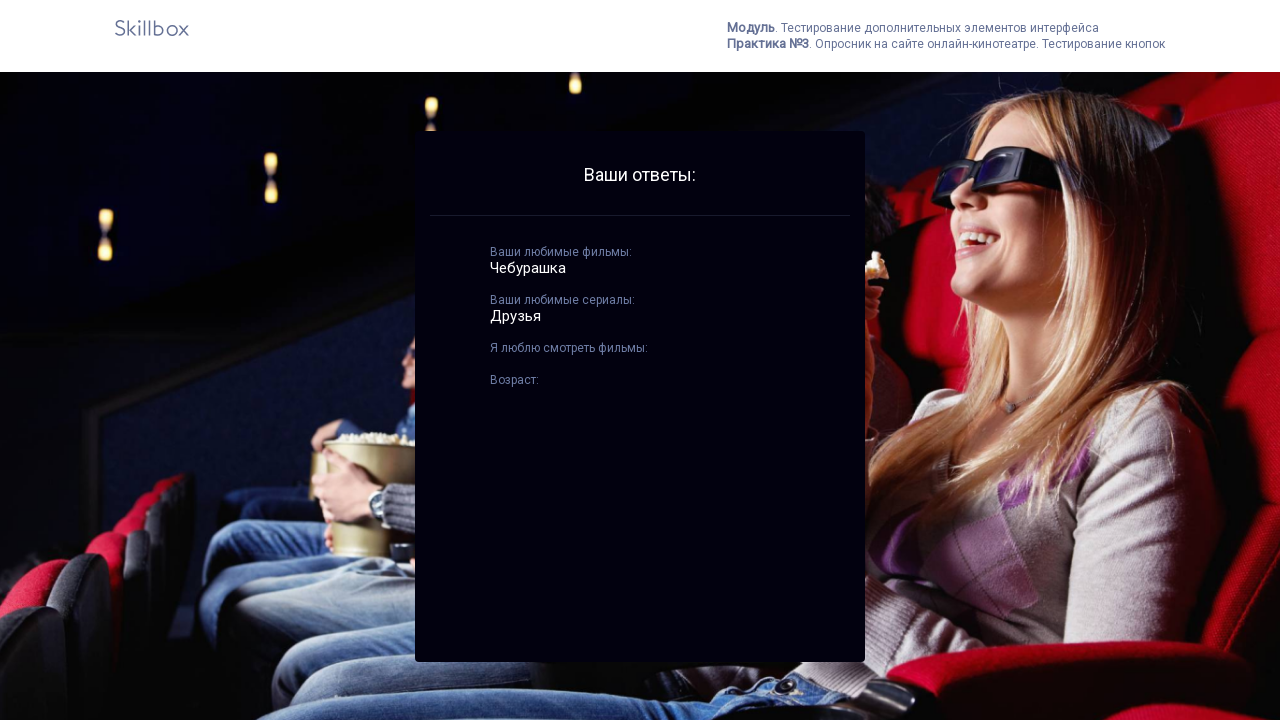

Best series results section loaded
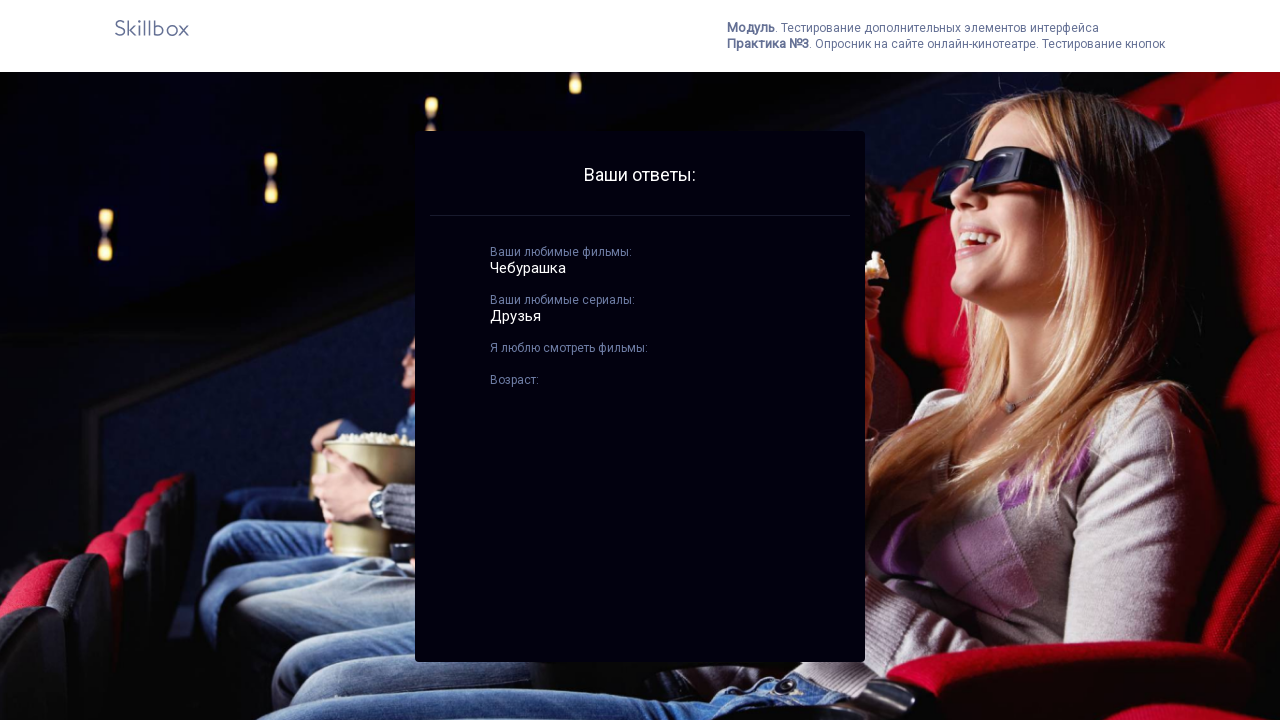

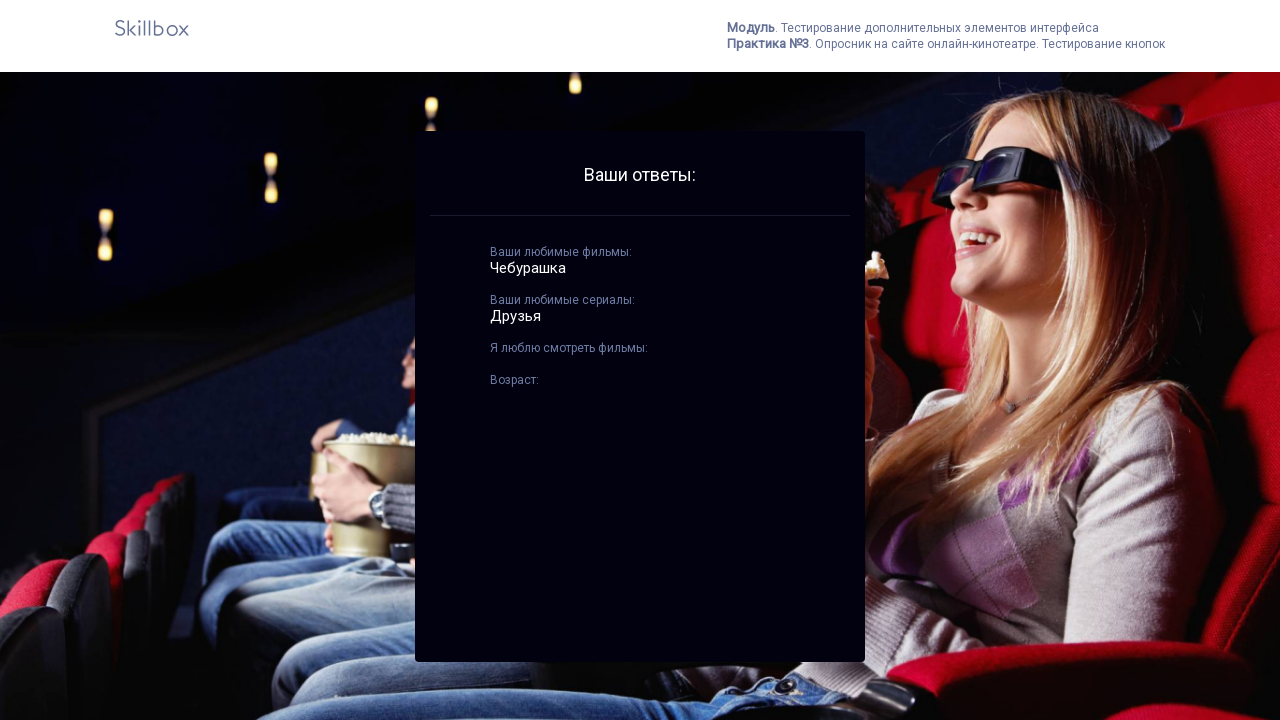